Tests handling a prompt dialog by entering text and accepting it

Starting URL: https://demoqa.com/alerts

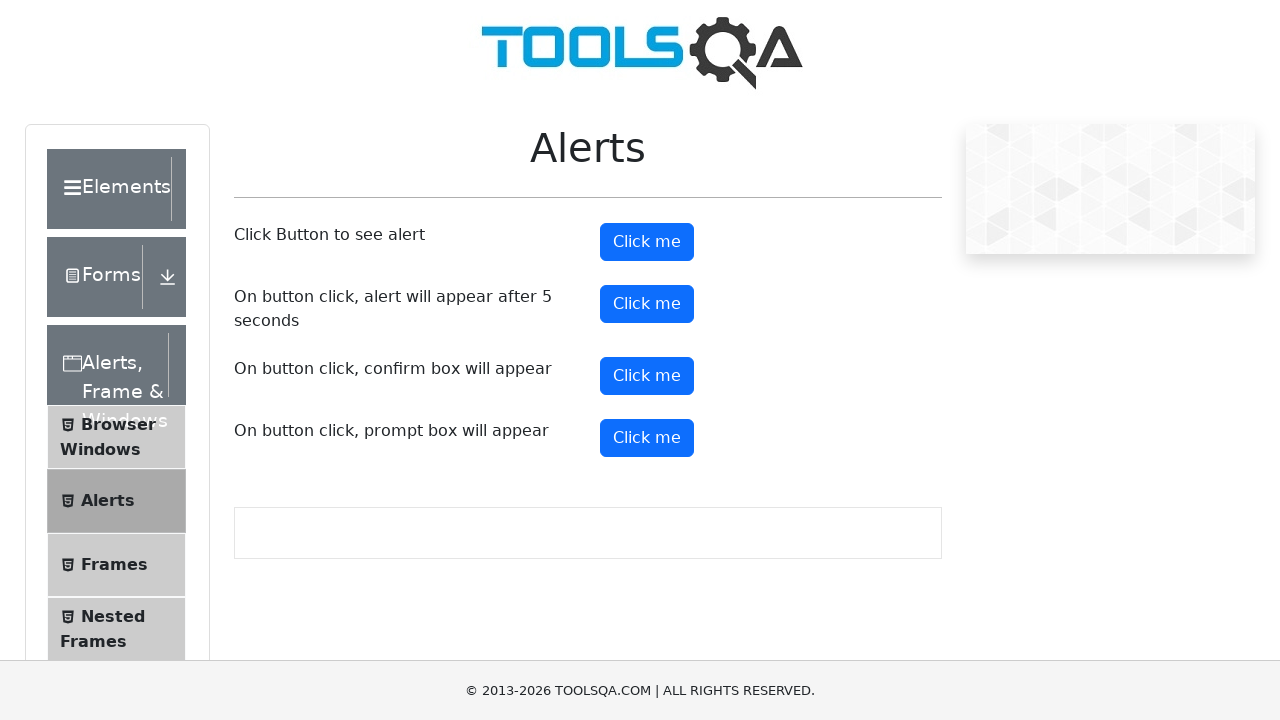

Waited for Alerts page to load
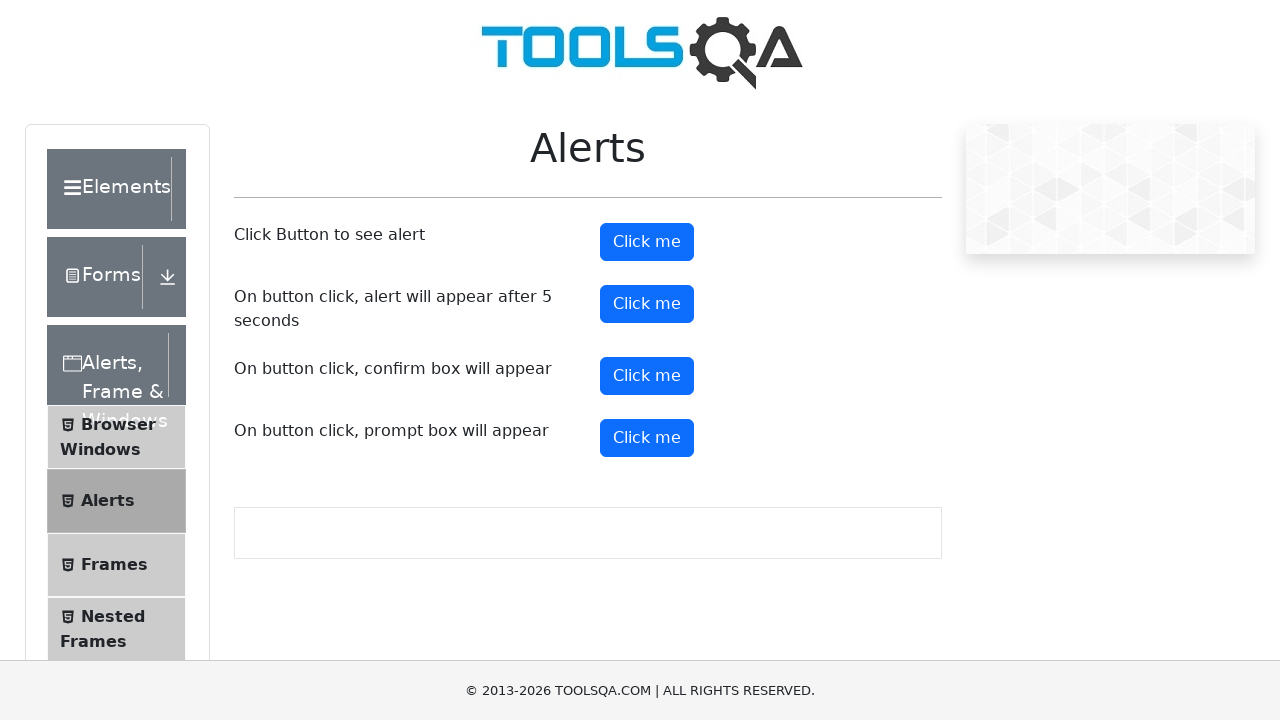

Generated random name 'Alice'
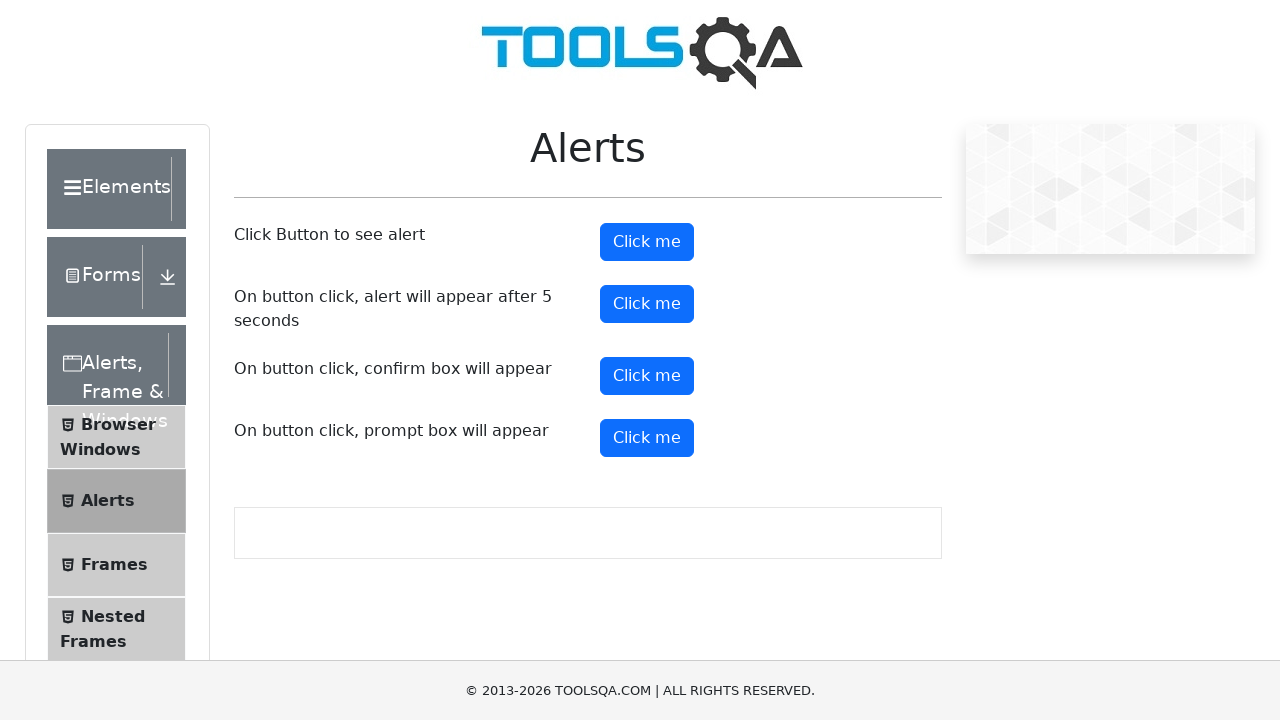

Set up prompt dialog handler to accept with name 'Alice'
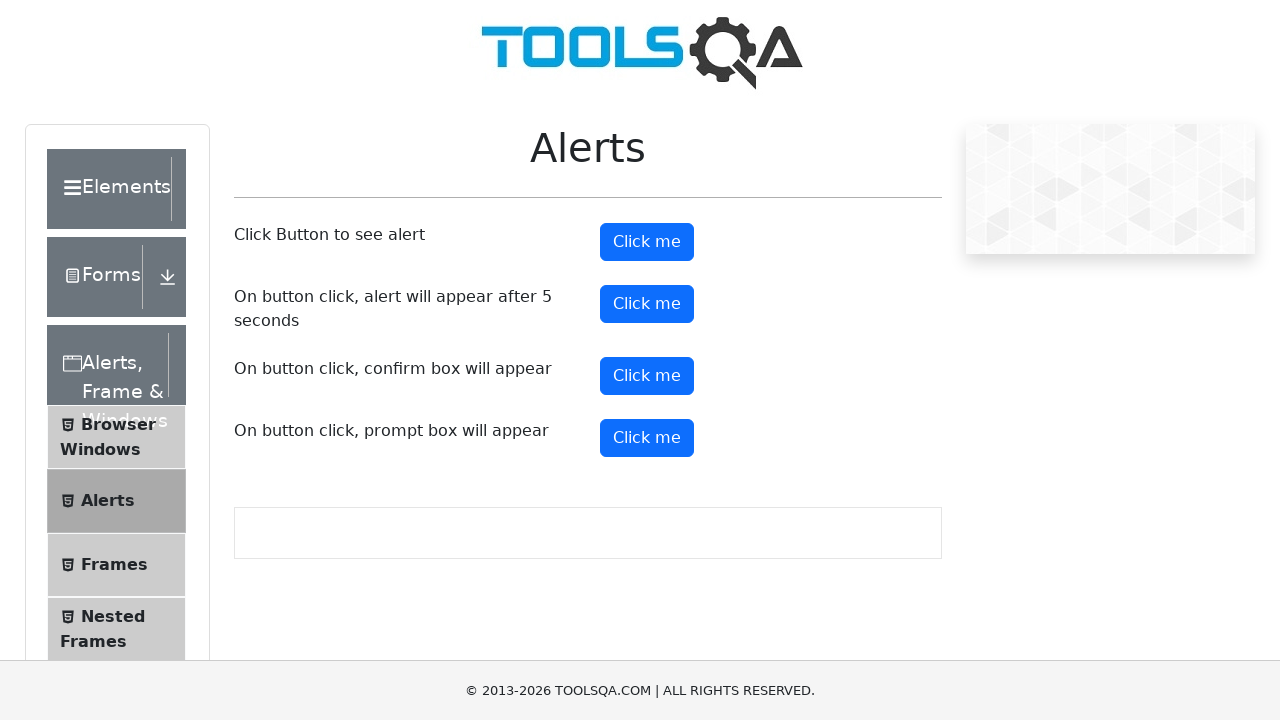

Clicked prompt button to trigger dialog at (647, 438) on #promtButton
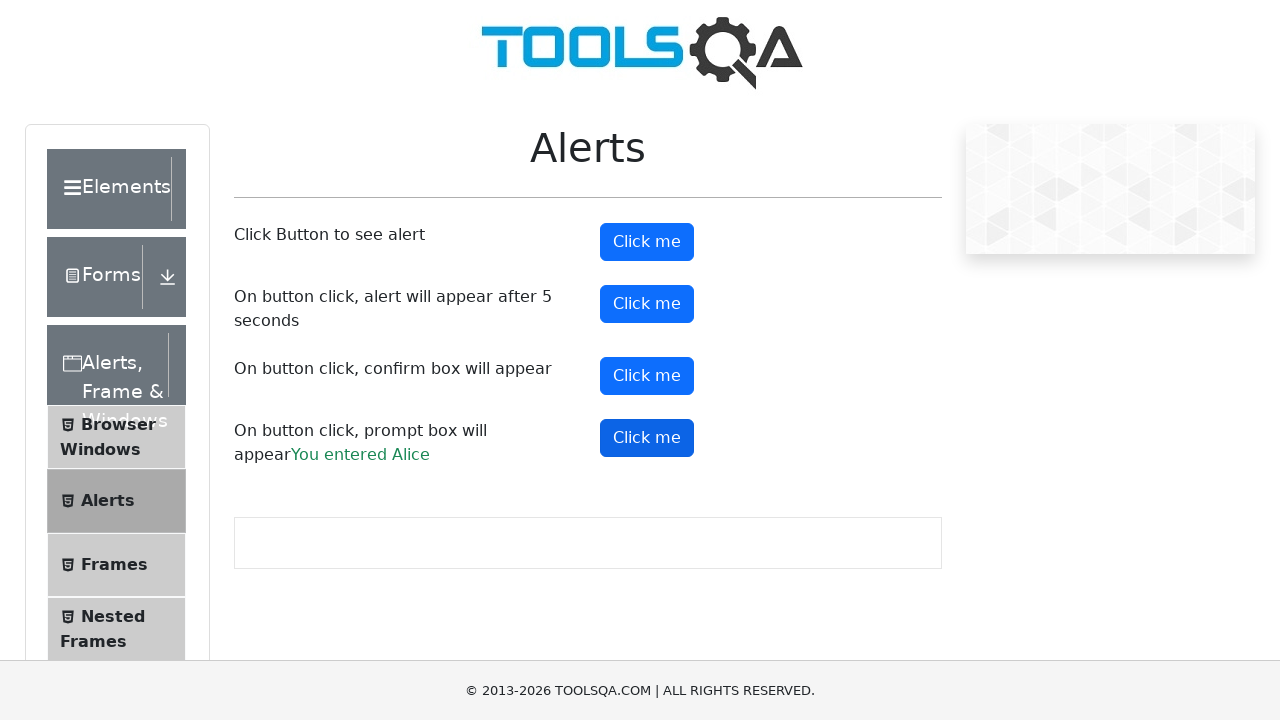

Verified that entered name 'Alice' is displayed on the page
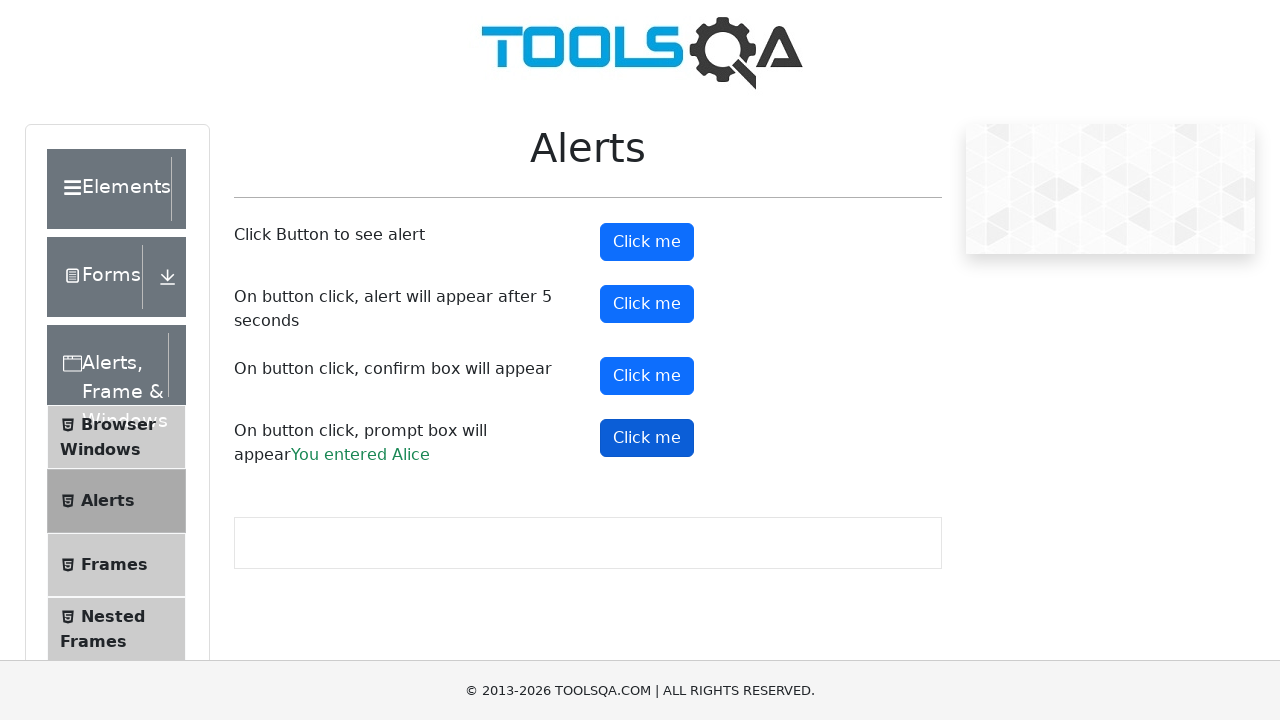

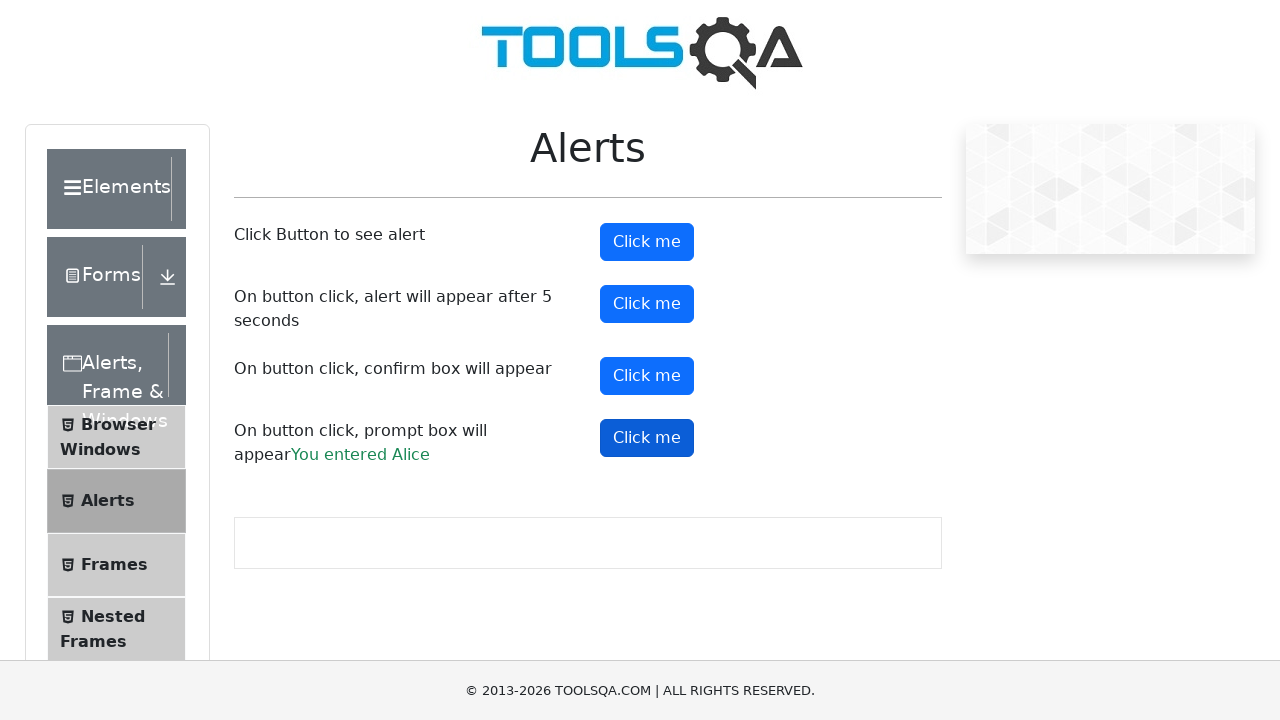